Tests Angular.js greeting functionality by entering a name in the input field and verifying the greeting message is displayed correctly

Starting URL: http://www.angularjs.org

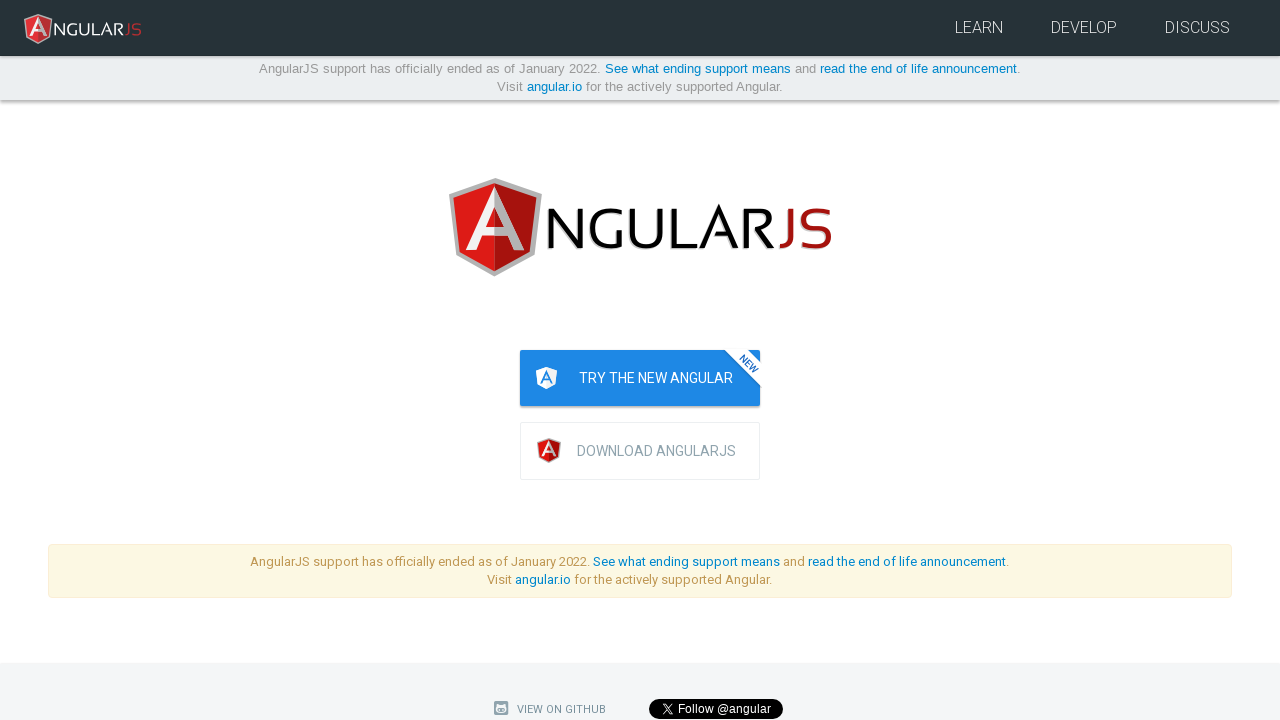

Navigated to http://www.angularjs.org
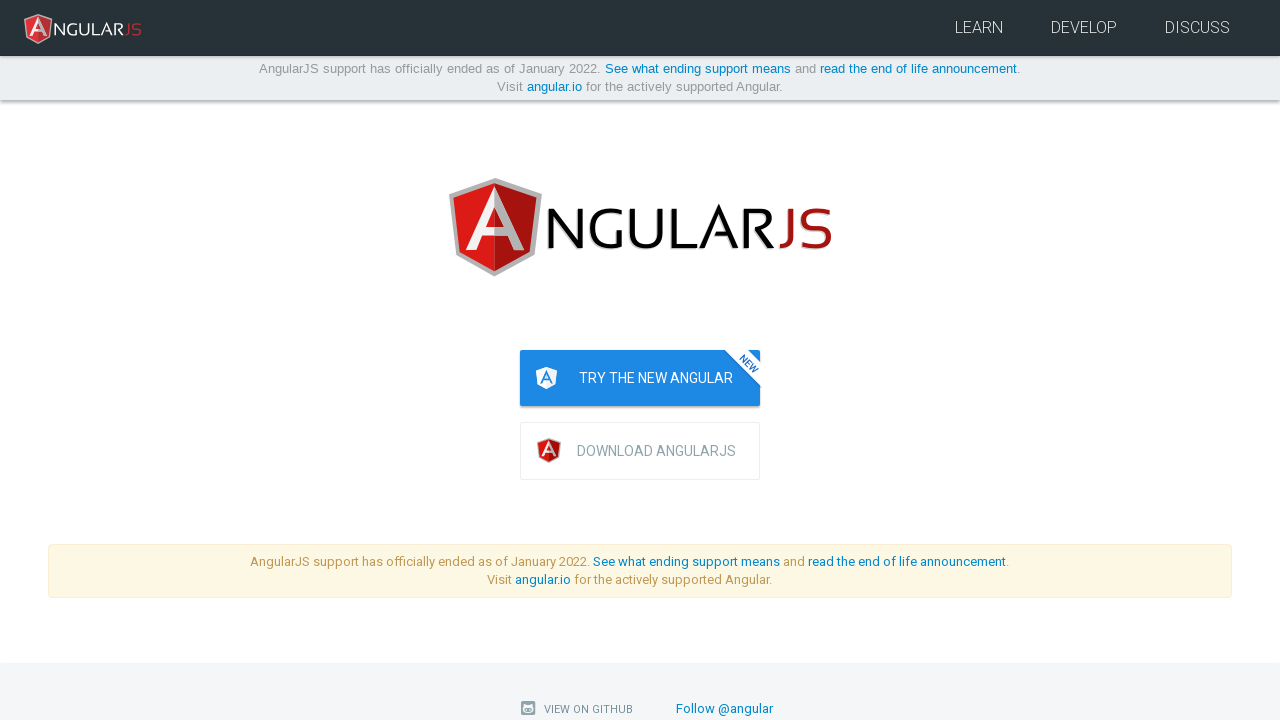

Filled name input field with 'Julie' on input[ng-model='yourName']
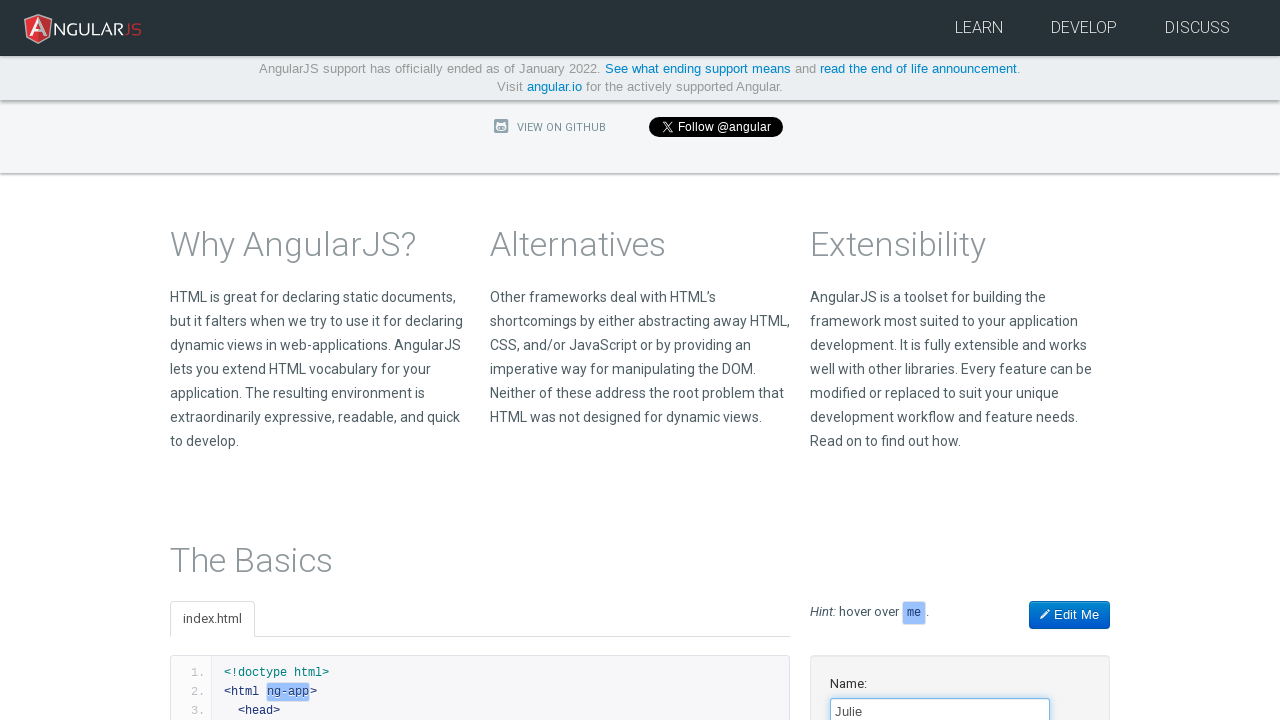

Greeting message 'Hello Julie!' is displayed
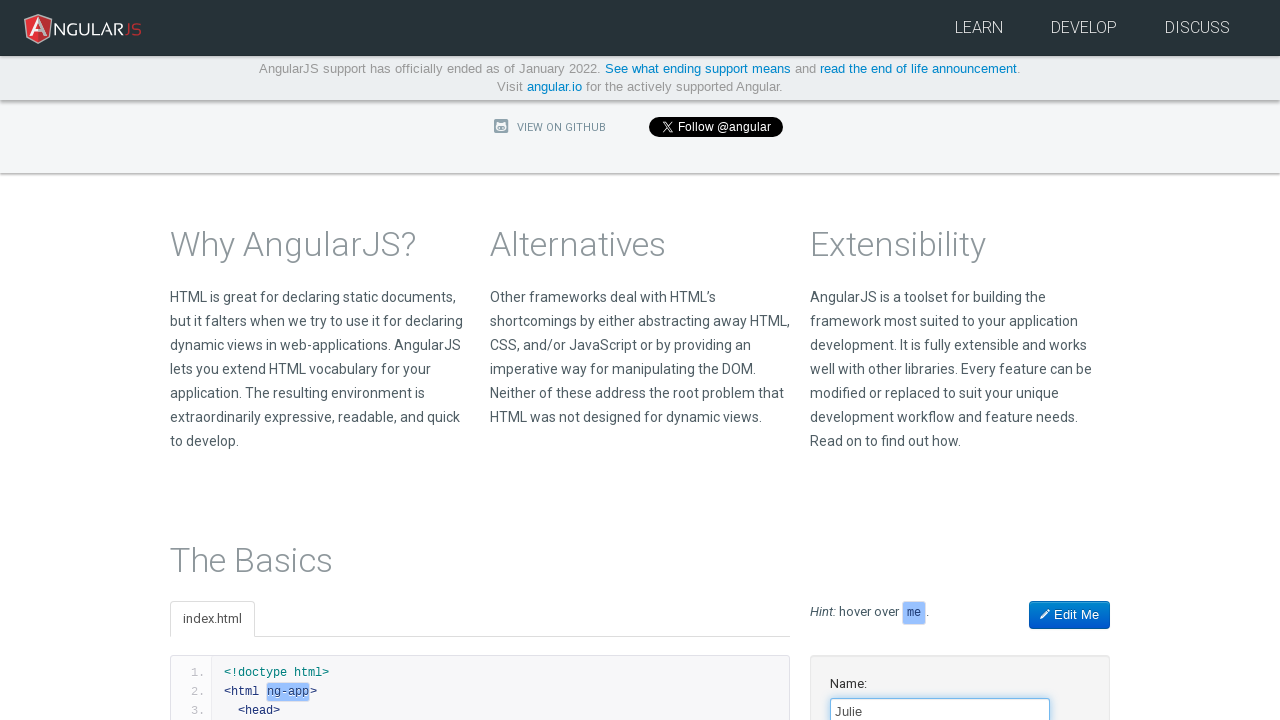

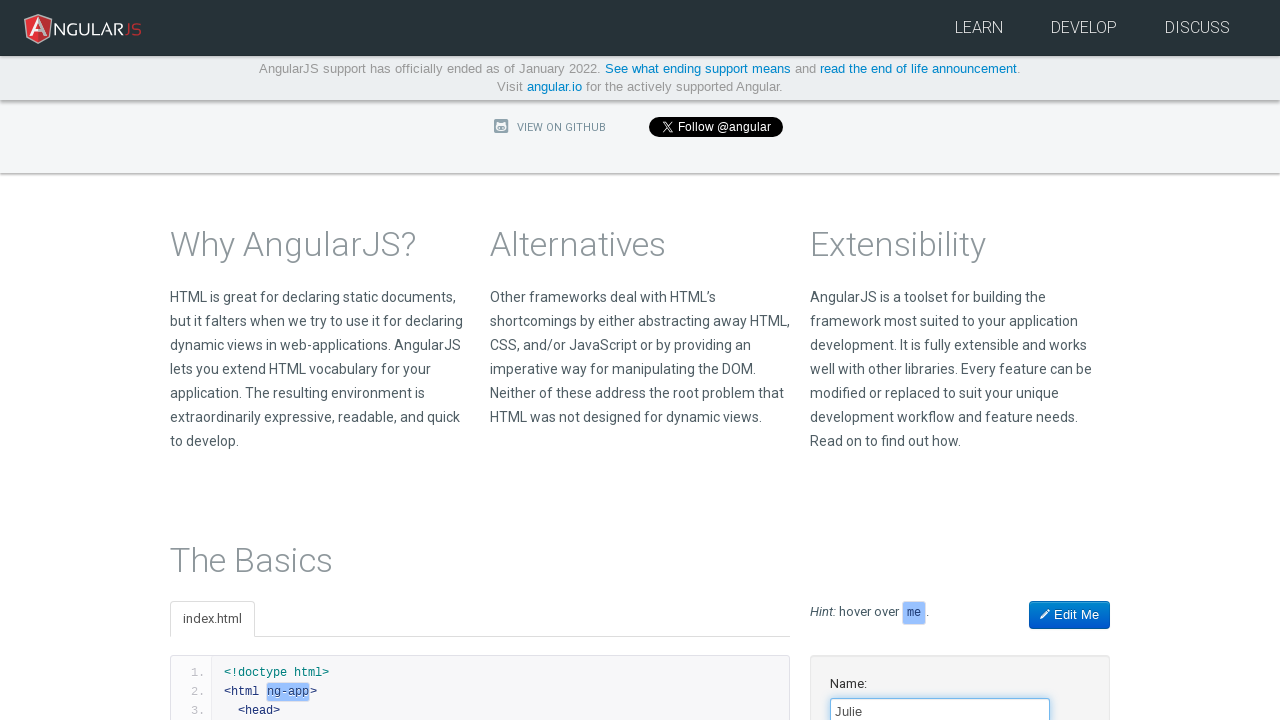